Tests that the counter displays the correct number of todo items as they are added

Starting URL: https://demo.playwright.dev/todomvc

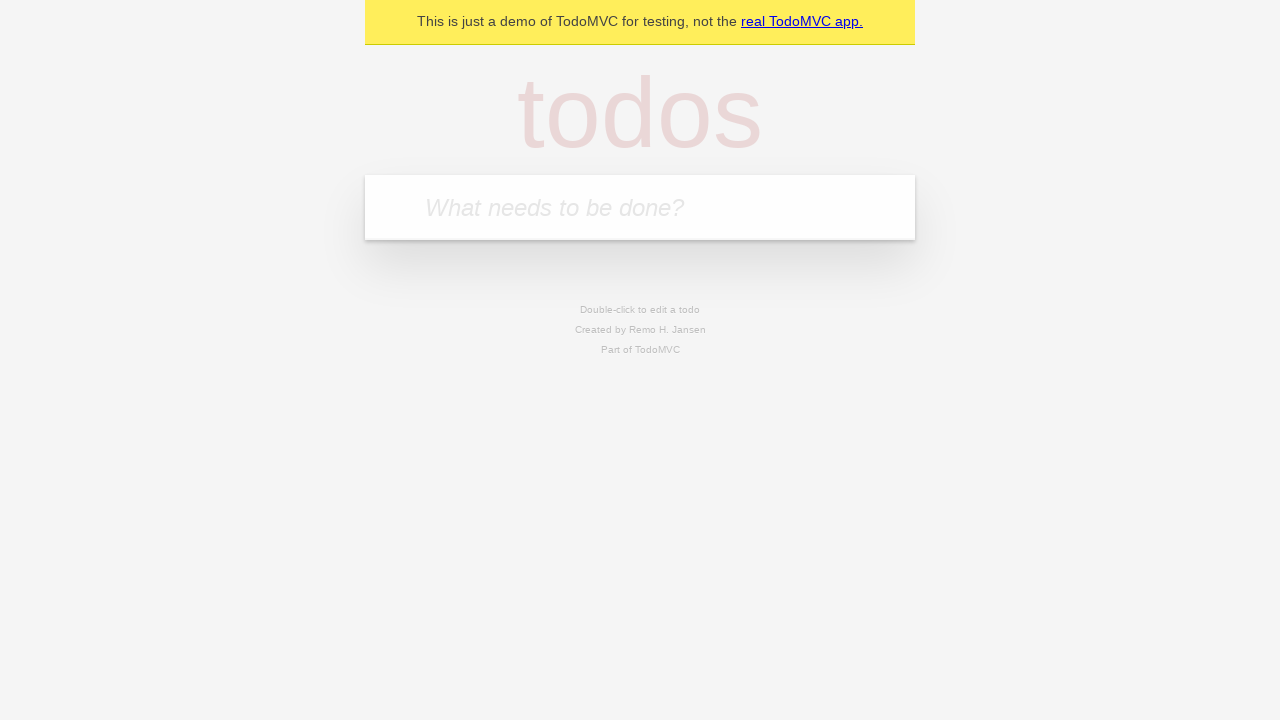

Located the todo input field with placeholder 'What needs to be done?'
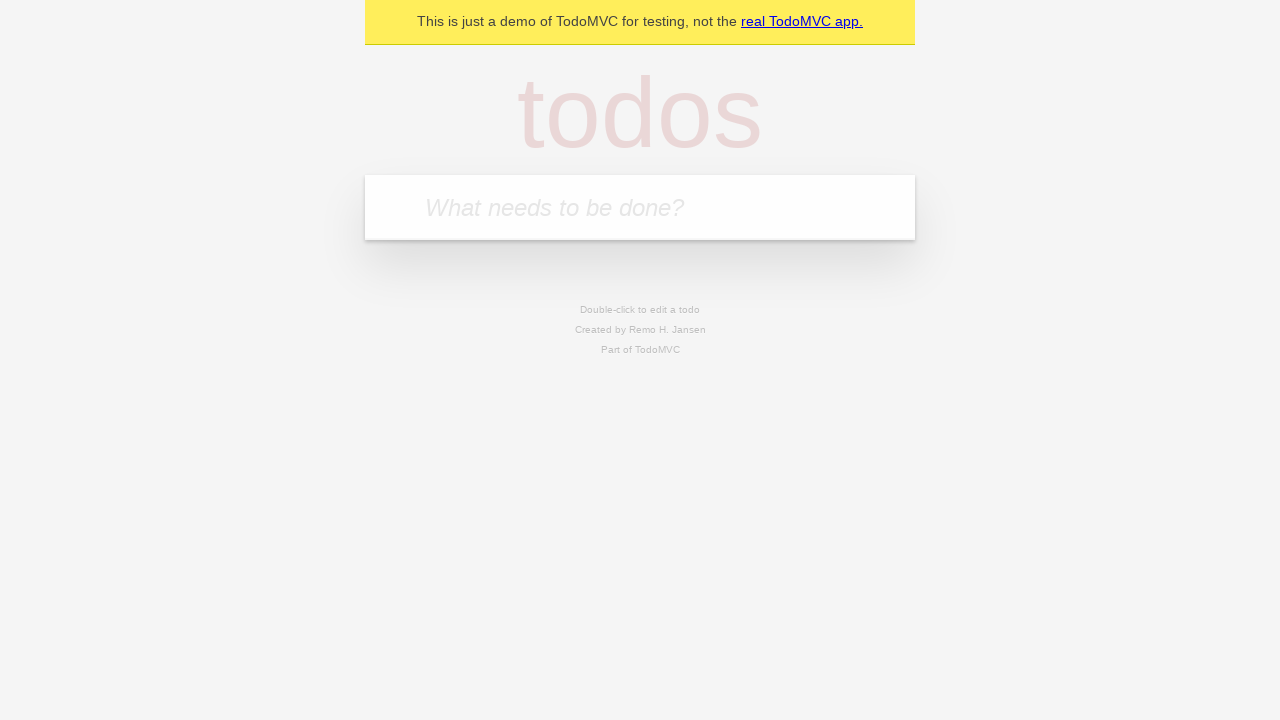

Filled todo input with 'buy some cheese' on internal:attr=[placeholder="What needs to be done?"i]
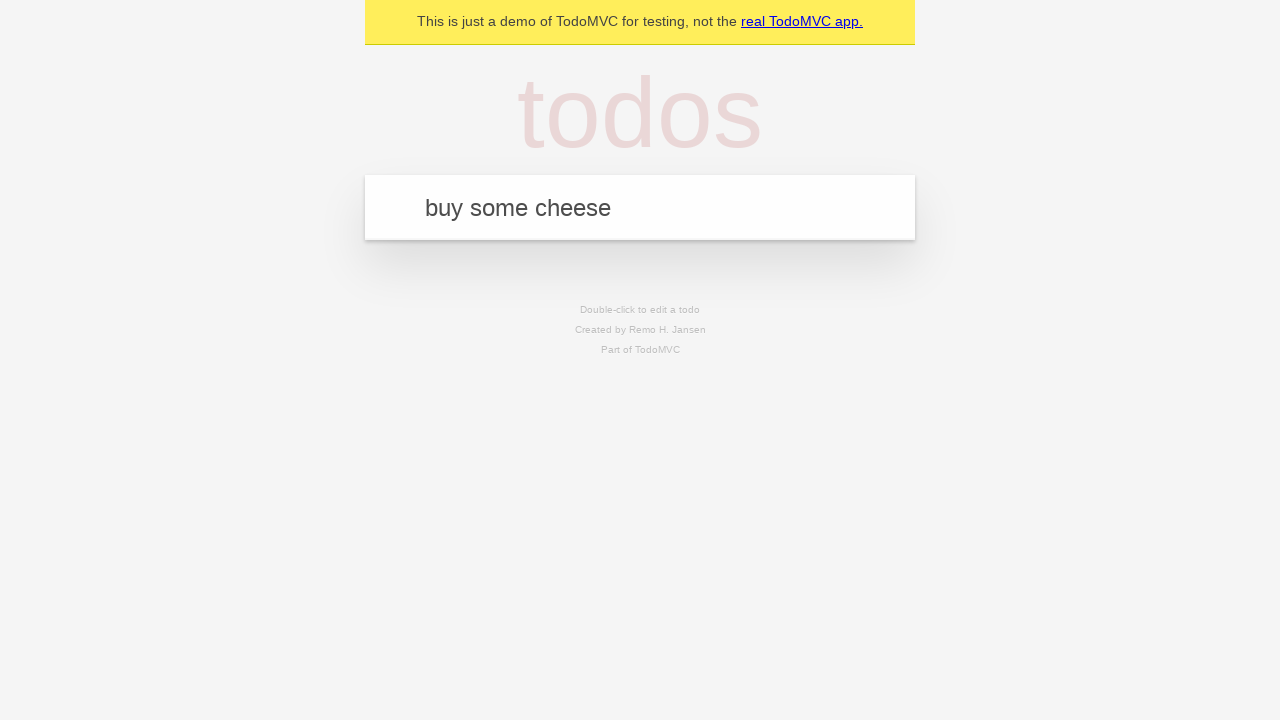

Pressed Enter to add first todo item on internal:attr=[placeholder="What needs to be done?"i]
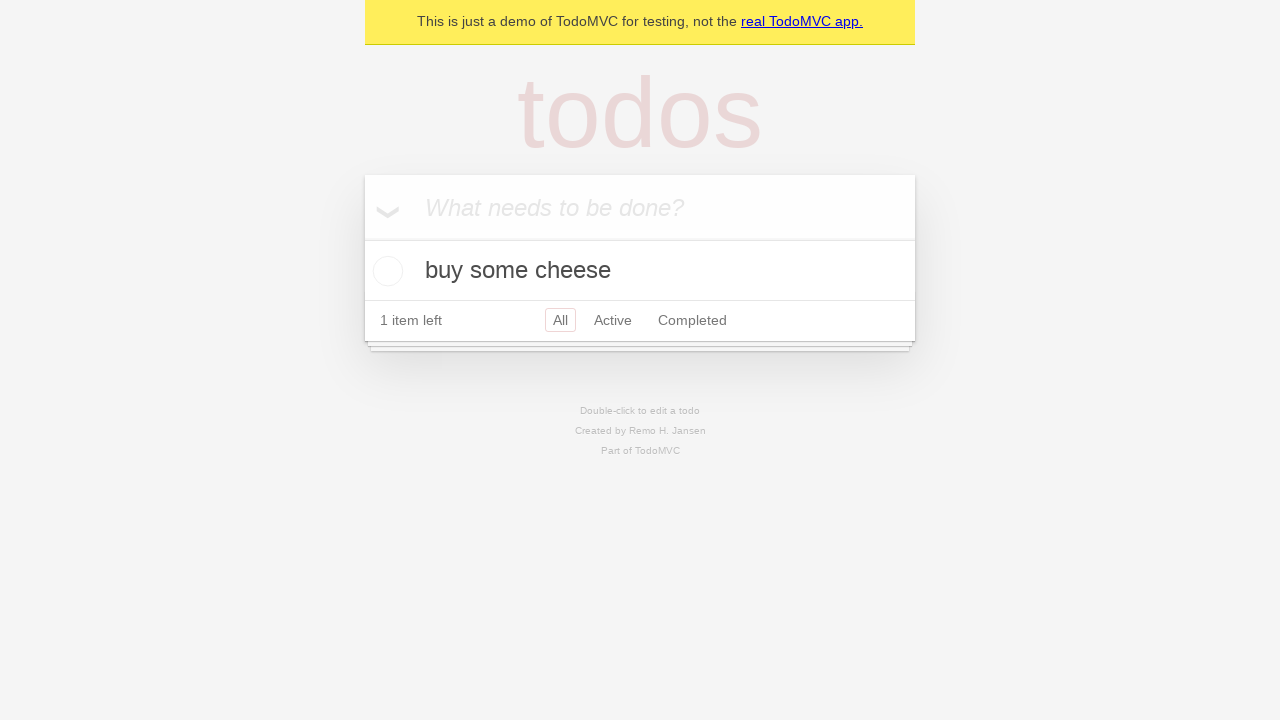

Todo counter element appeared
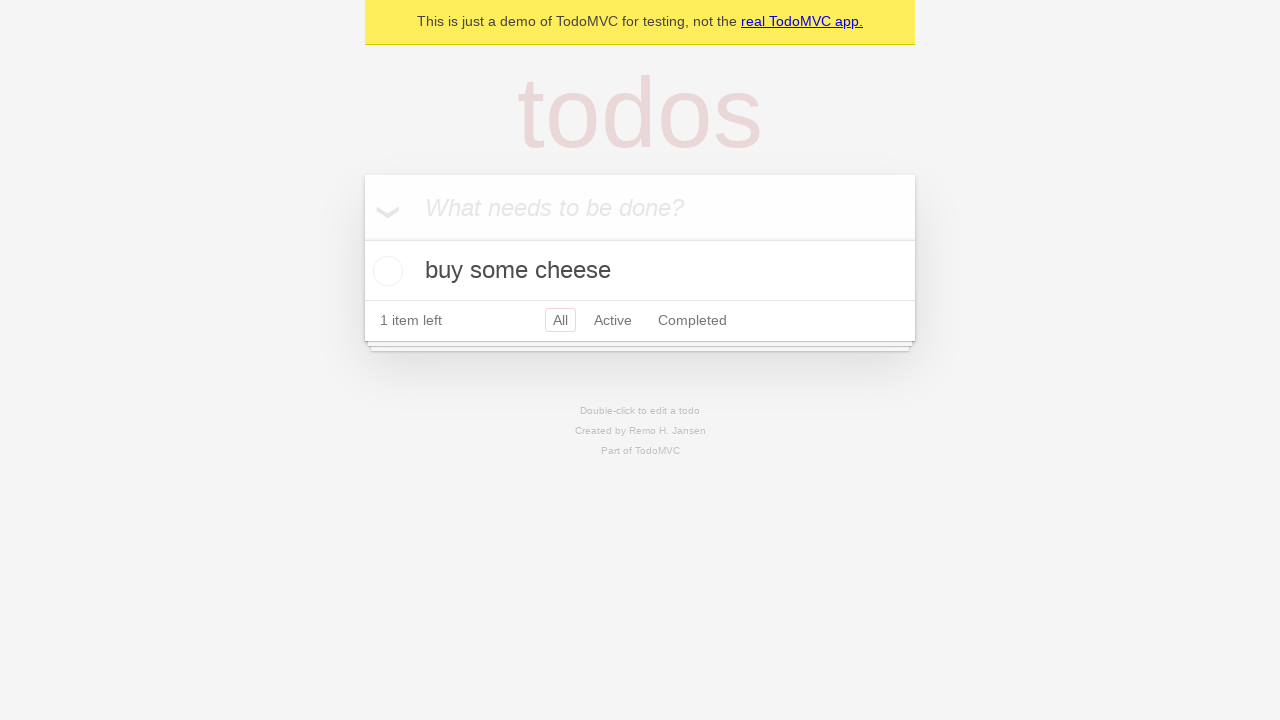

Filled todo input with 'feed the cat' on internal:attr=[placeholder="What needs to be done?"i]
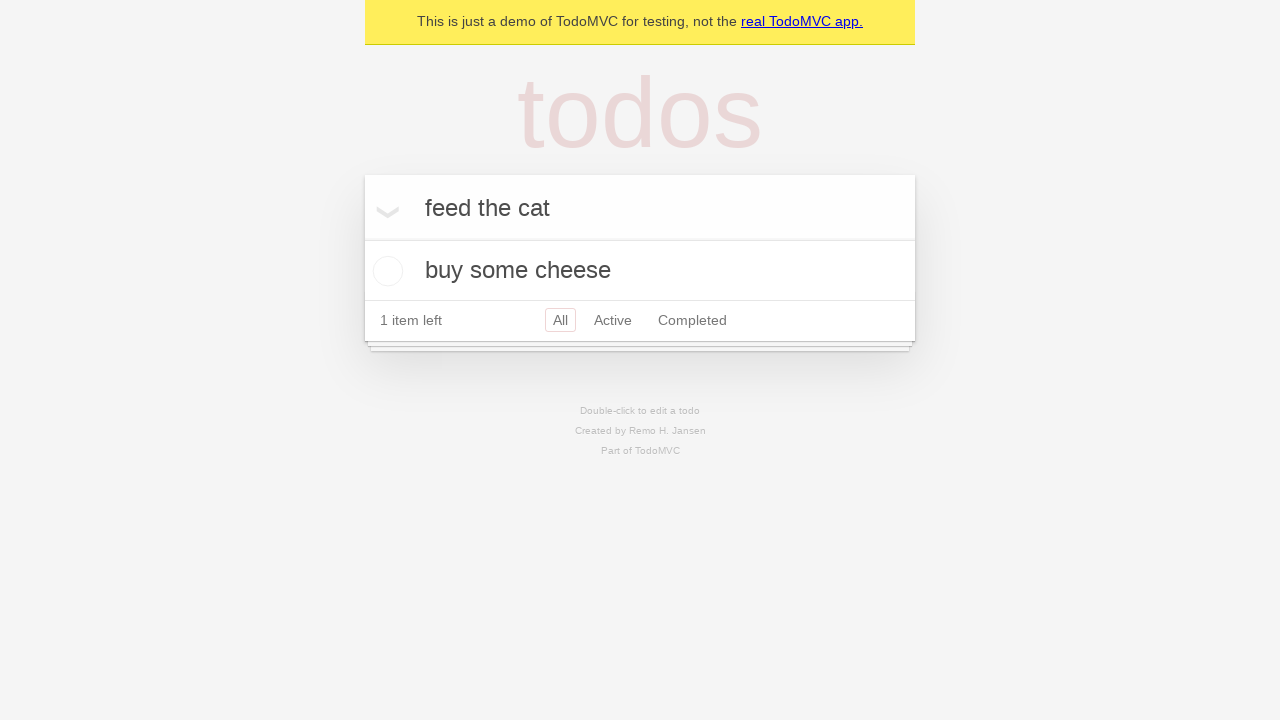

Pressed Enter to add second todo item on internal:attr=[placeholder="What needs to be done?"i]
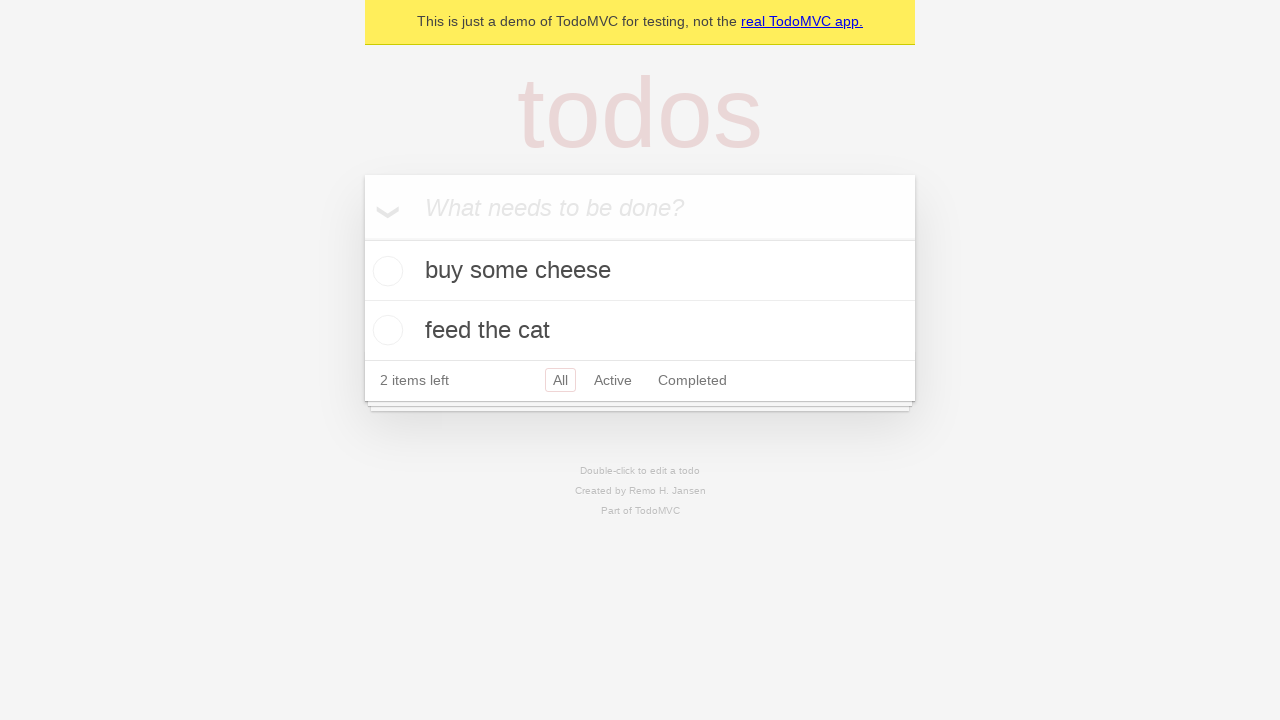

Todo counter updated to display '2' items
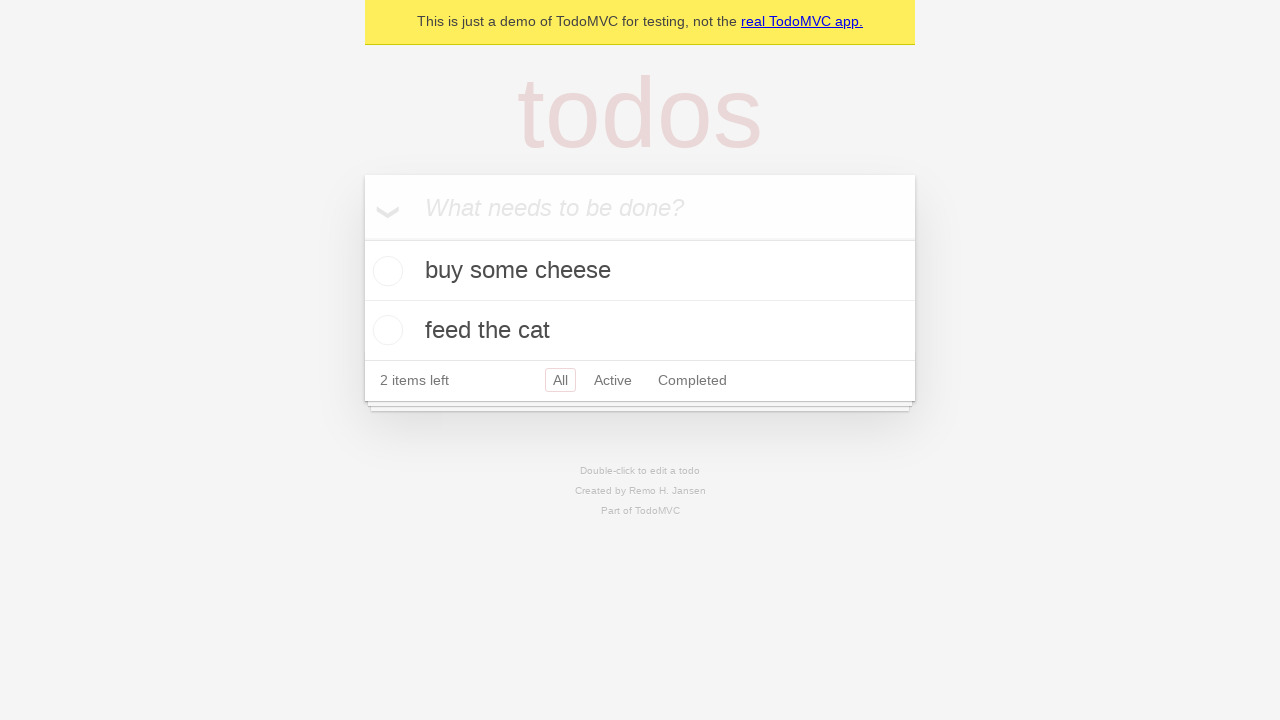

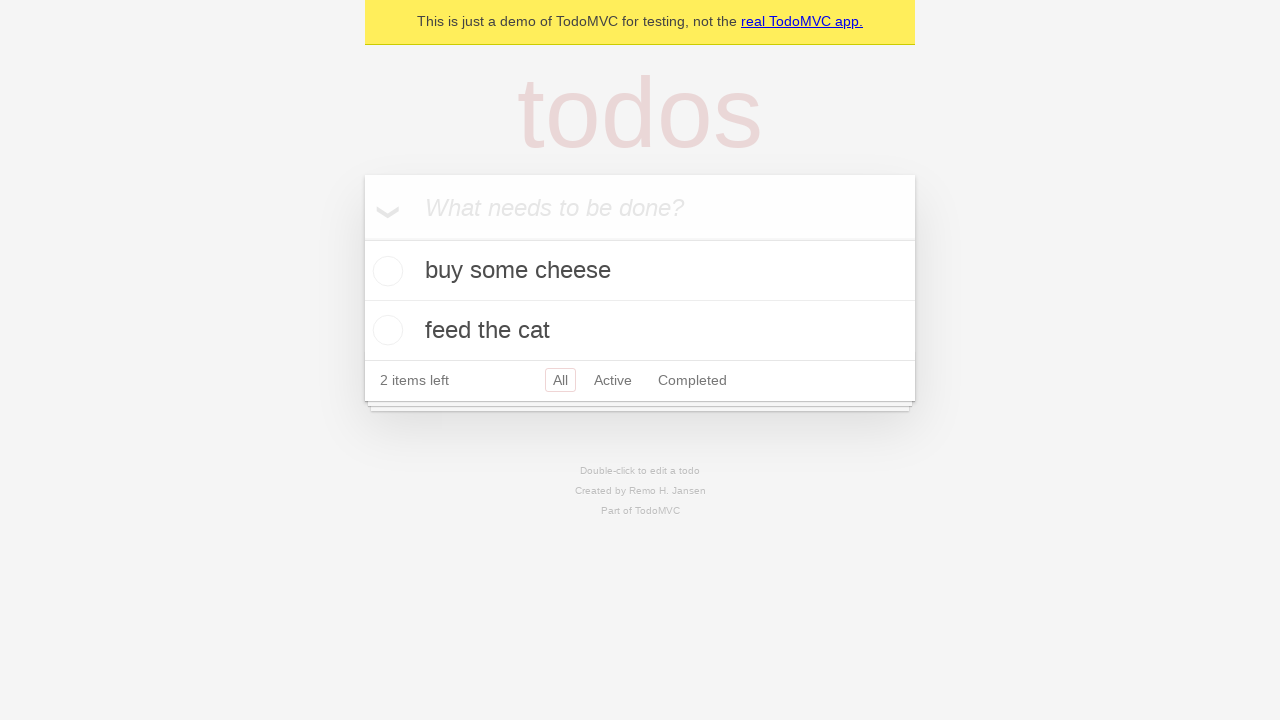